Tests scrolling functionality on the AbhiBus website by scrolling to different positions on the page

Starting URL: https://www.abhibus.com/

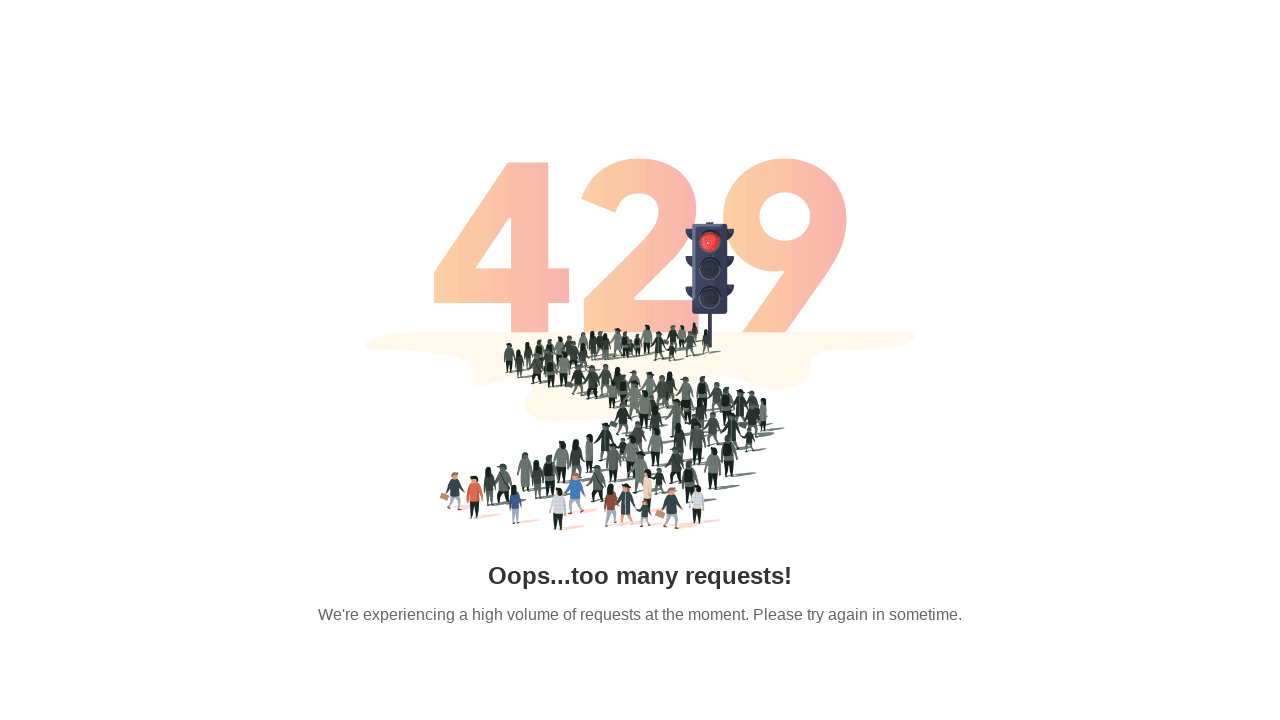

Scrolled down by 500 pixels on AbhiBus homepage
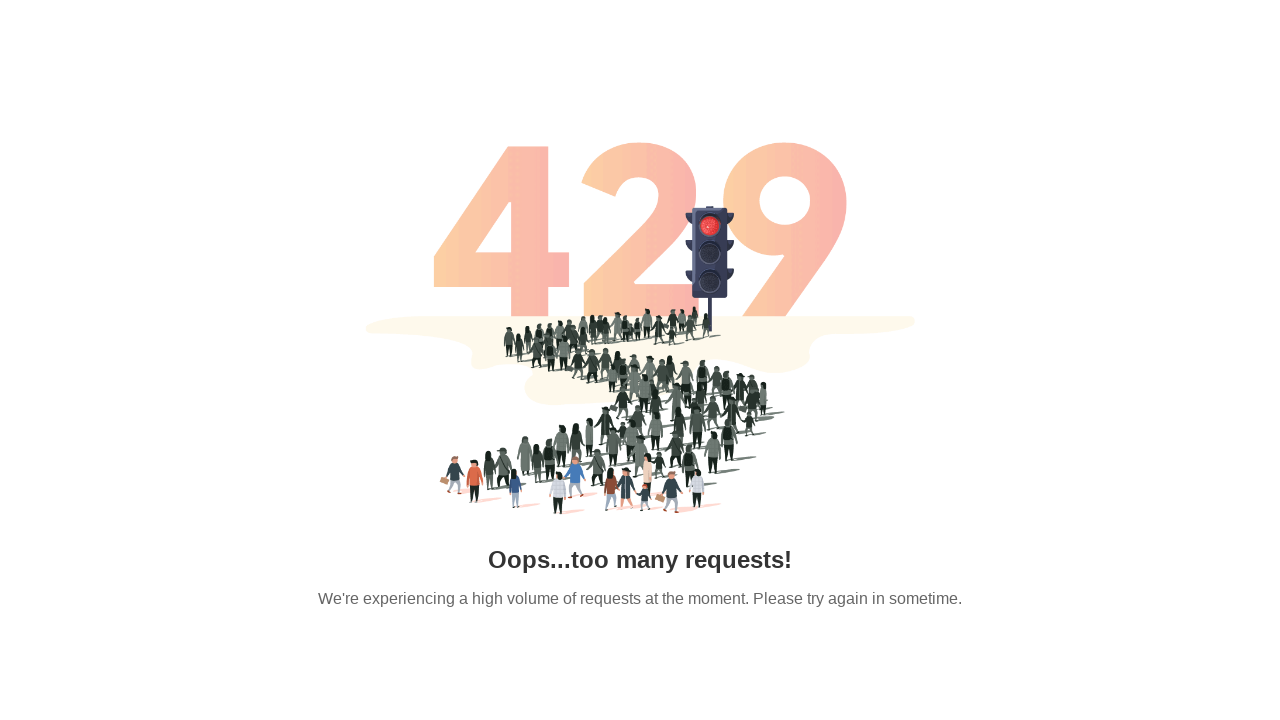

Waited 2 seconds for page content to stabilize
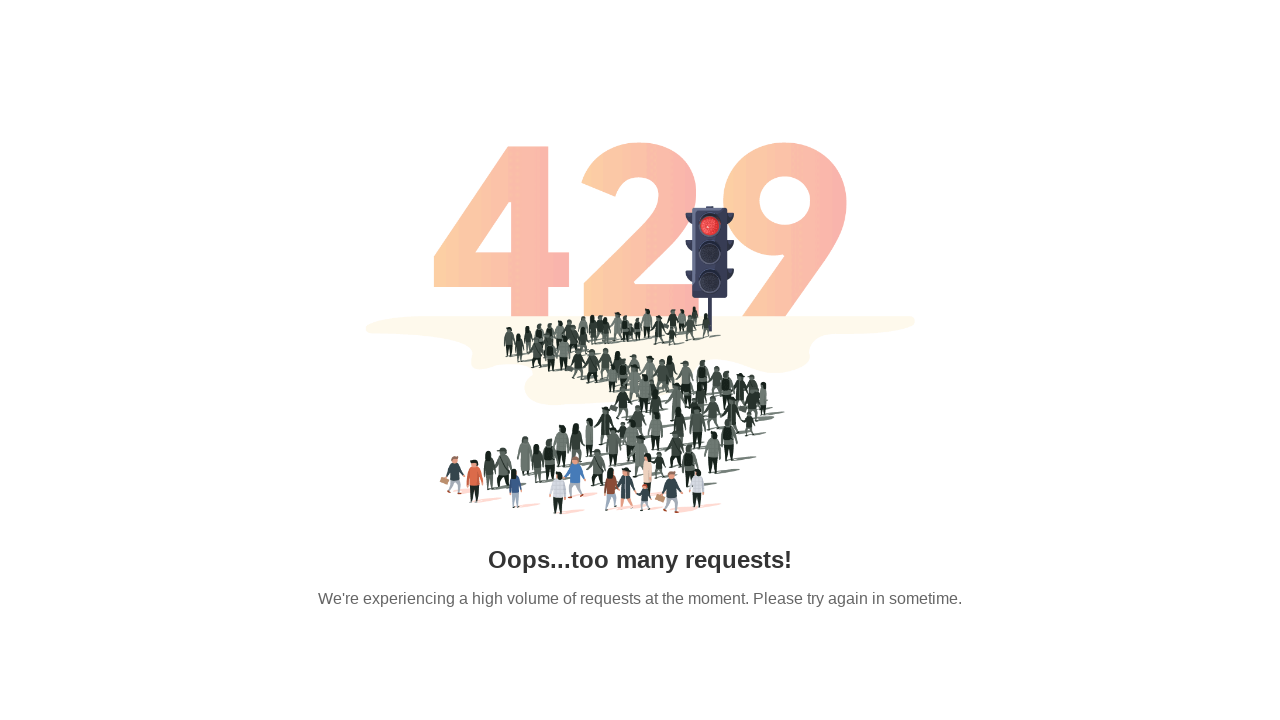

Scrolled down by additional 1000 pixels
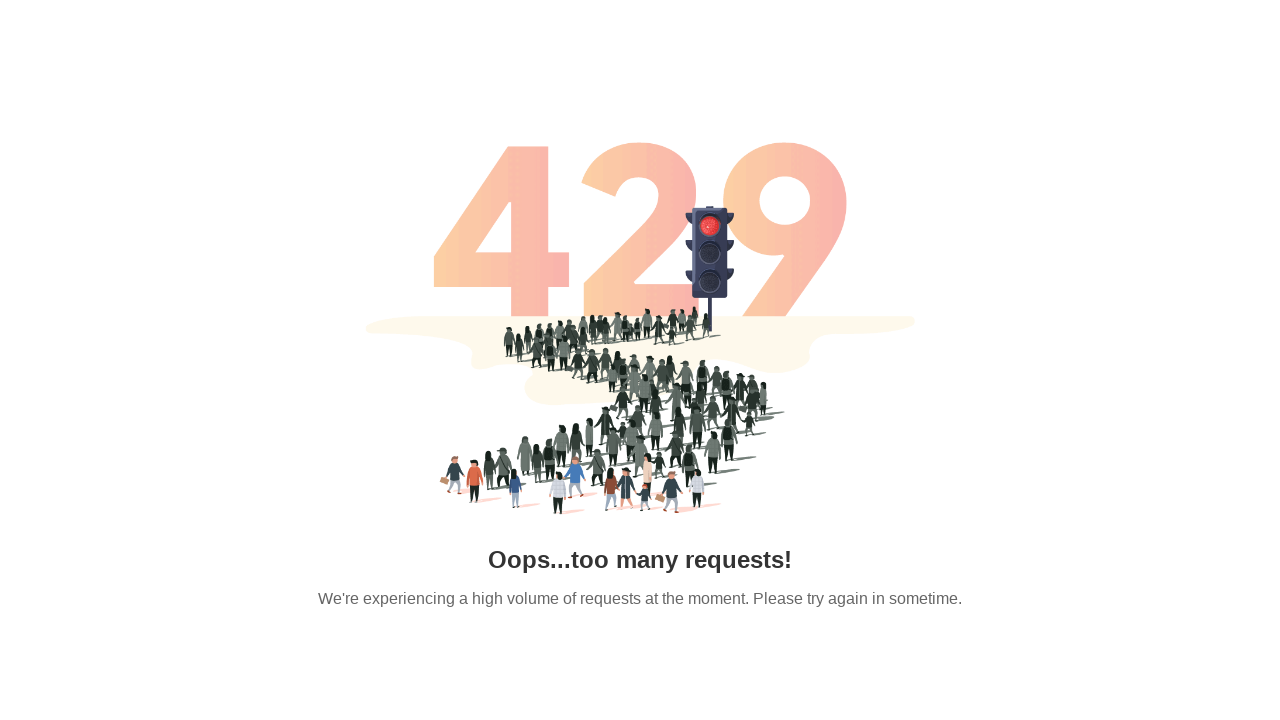

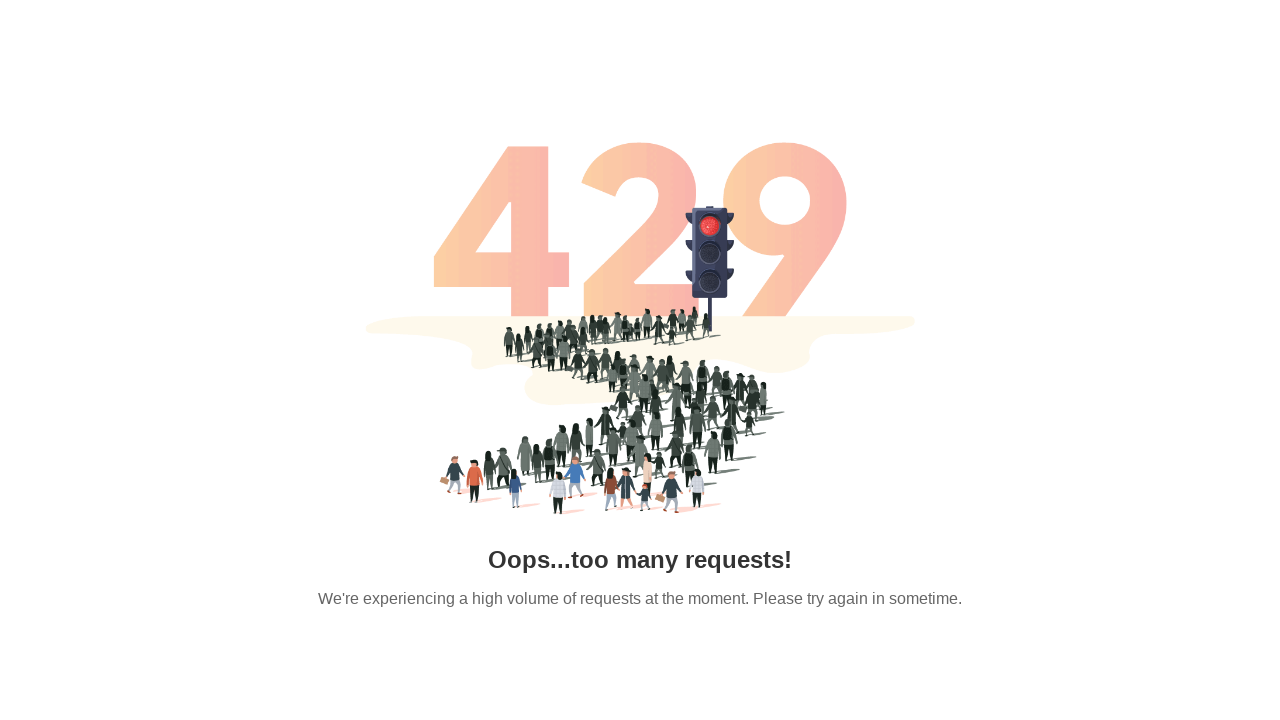